Tests clicking a button on a forms demo page and handling the JavaScript alert popup that appears by accepting it.

Starting URL: http://www.echoecho.com/htmlforms12.htm

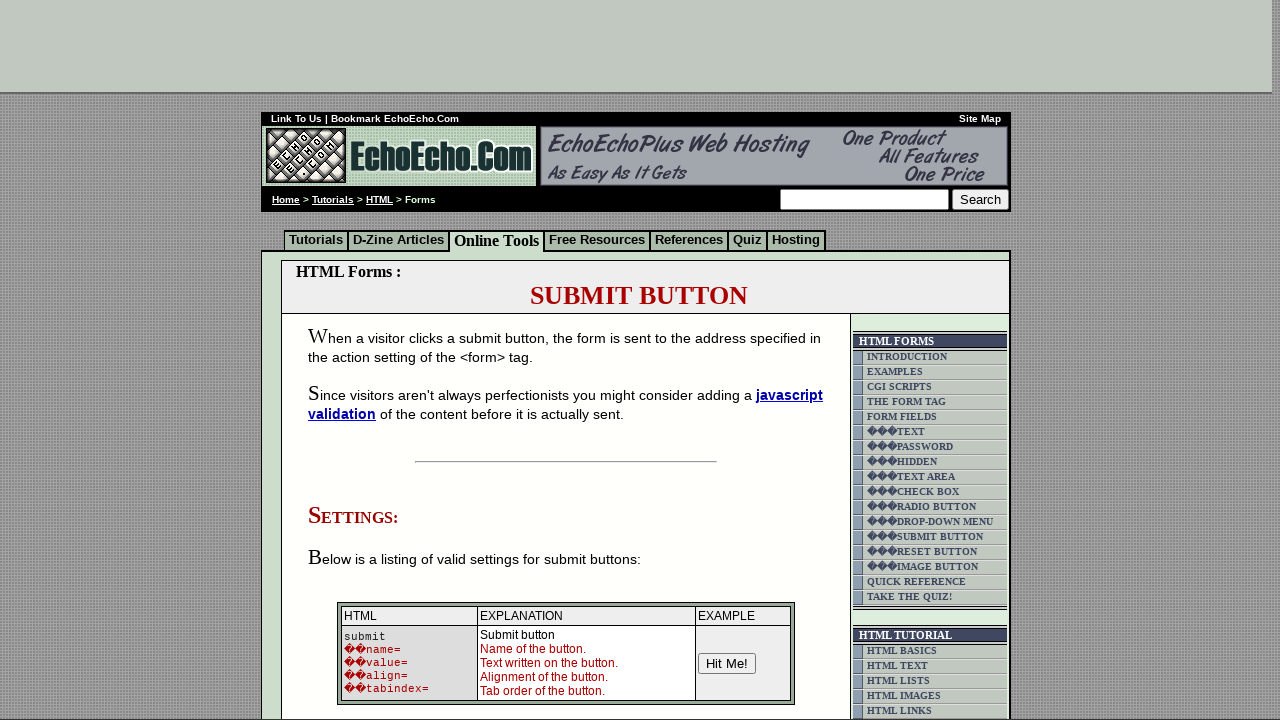

Clicked the 'Hit Me!' button on the forms demo page at (727, 663) on input[name='shorttext'][value='Hit Me!']
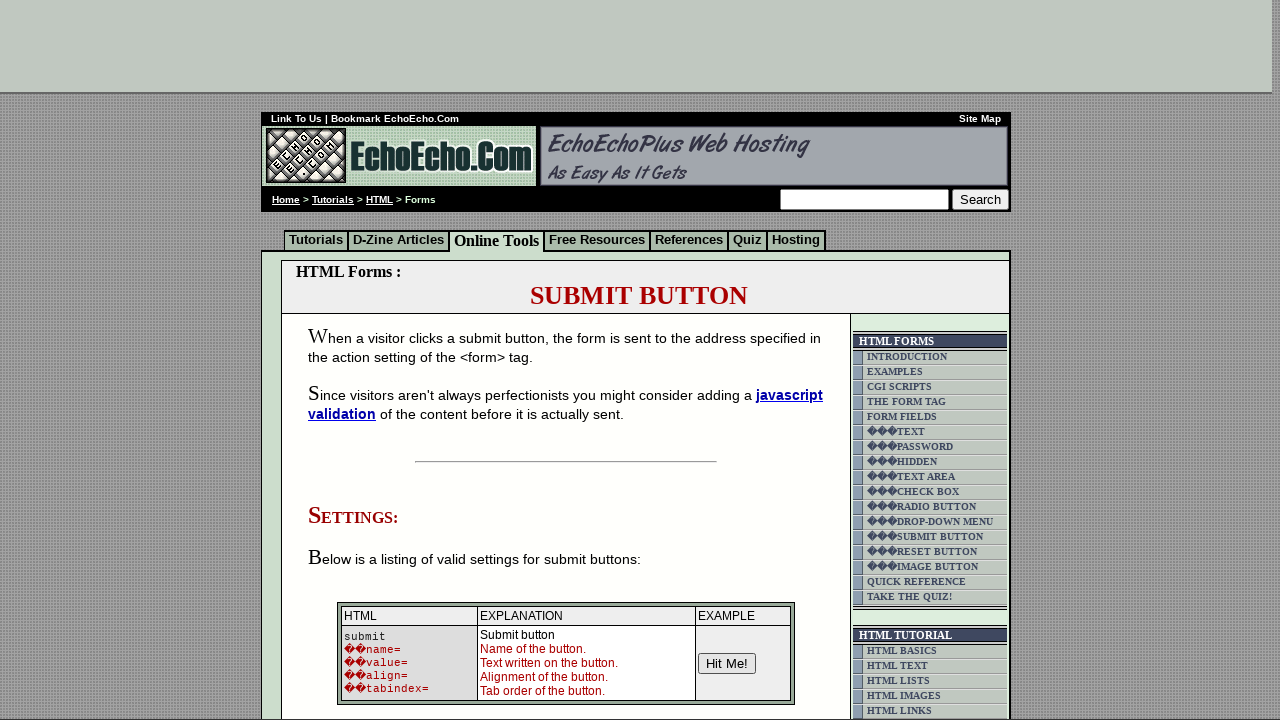

Set up dialog handler to accept JavaScript alerts
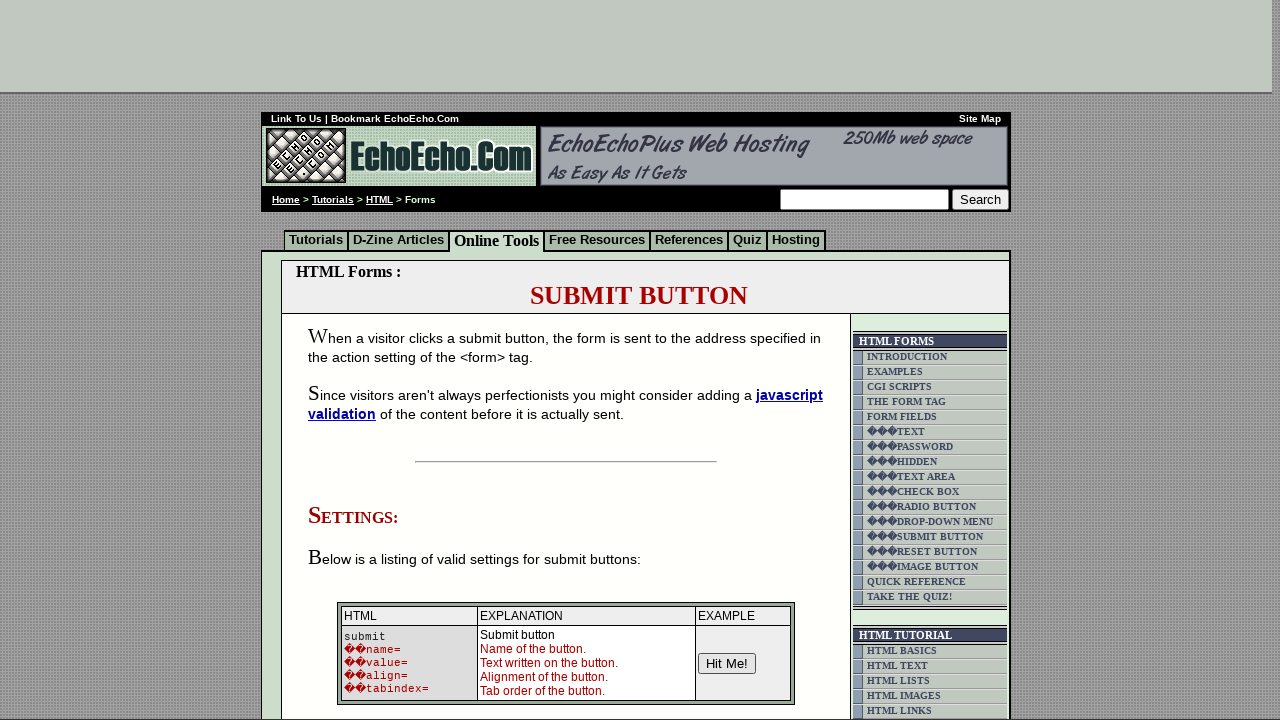

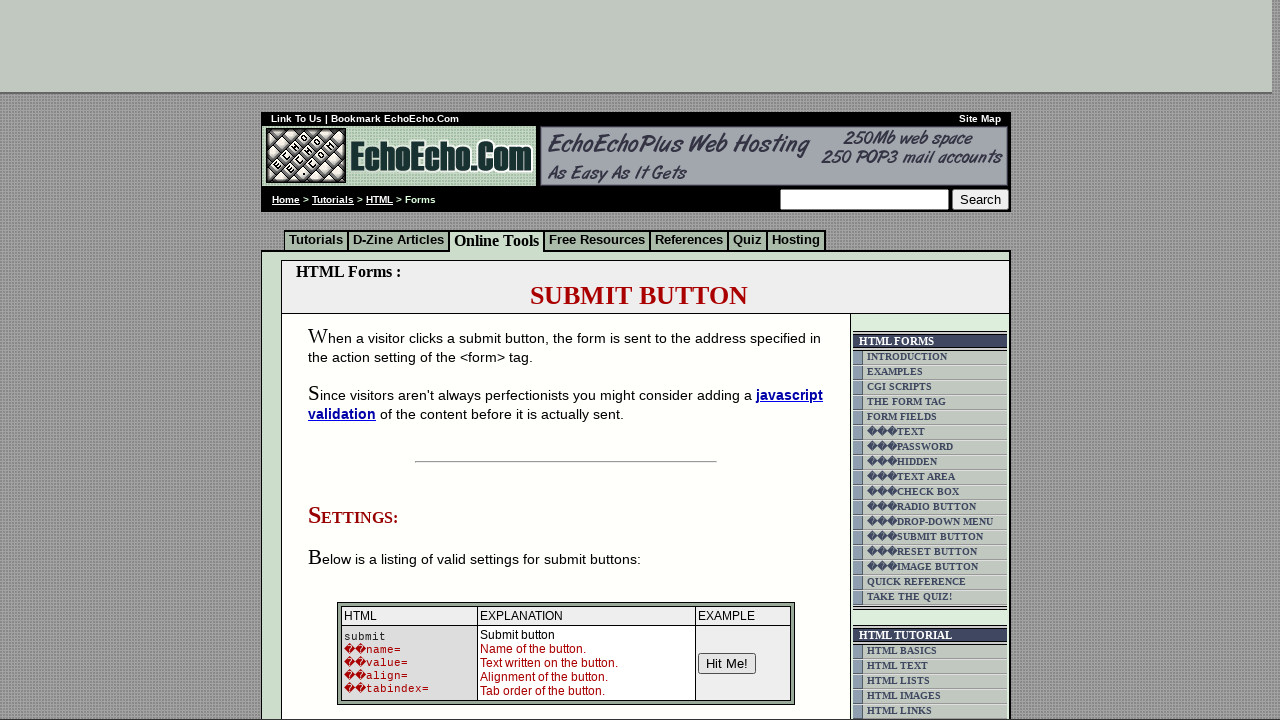